Tests mentor search by experience/expertise keyword and waits for results to load

Starting URL: https://job-portal-user-dev-skx7zw44dq-et.a.run.app/mentoring

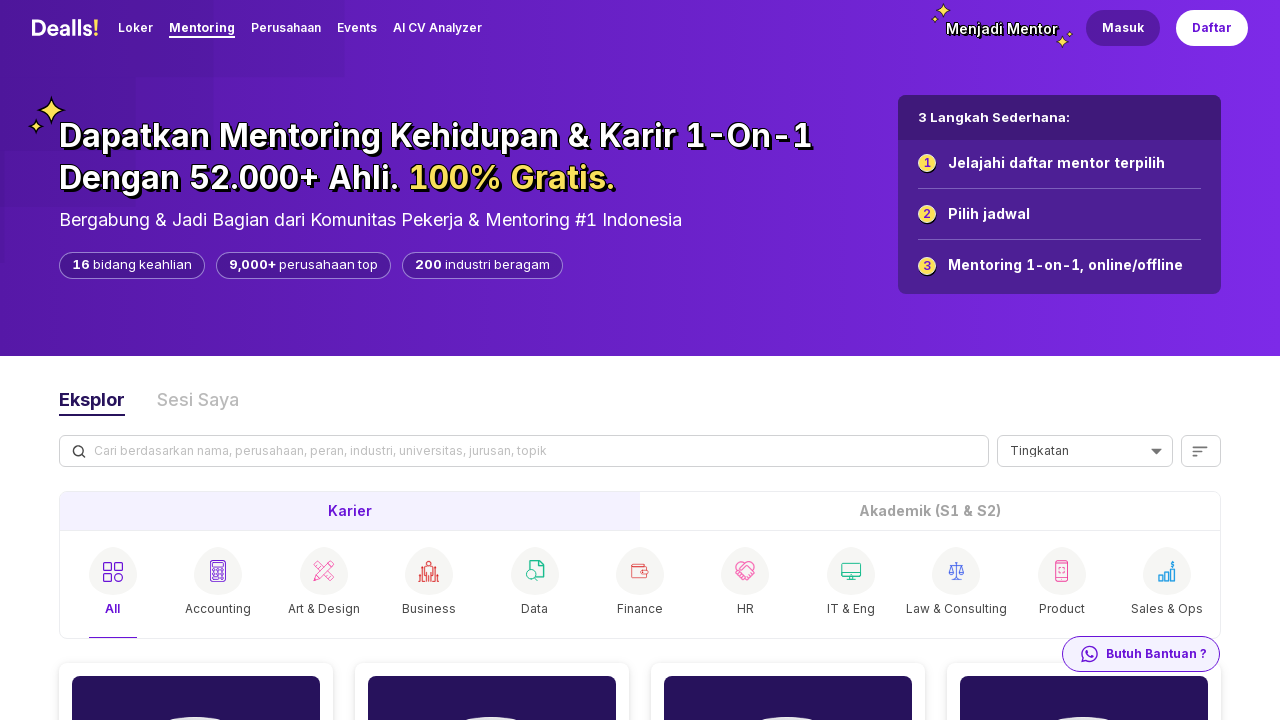

Clicked on mentor search input field at (527, 451) on internal:attr=[placeholder="Cari berdasarkan nama"i]
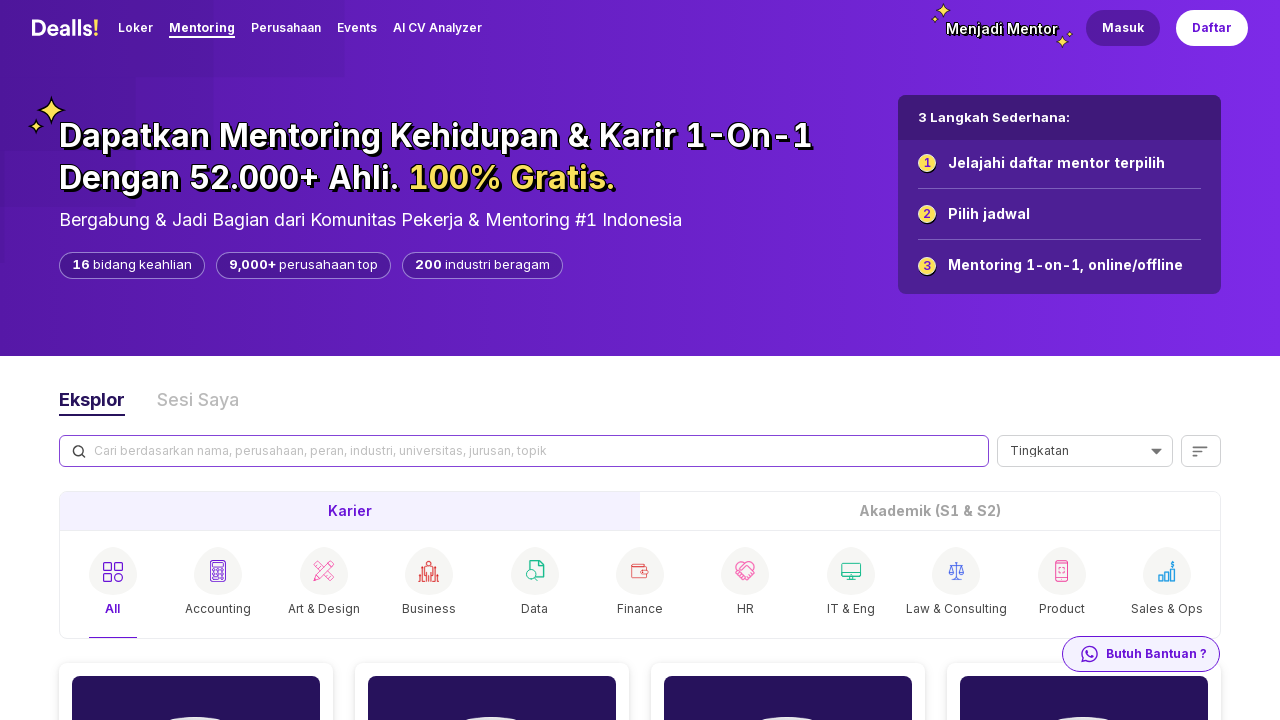

Filled search field with expertise keyword 'Mobile' on internal:attr=[placeholder="Cari berdasarkan nama"i]
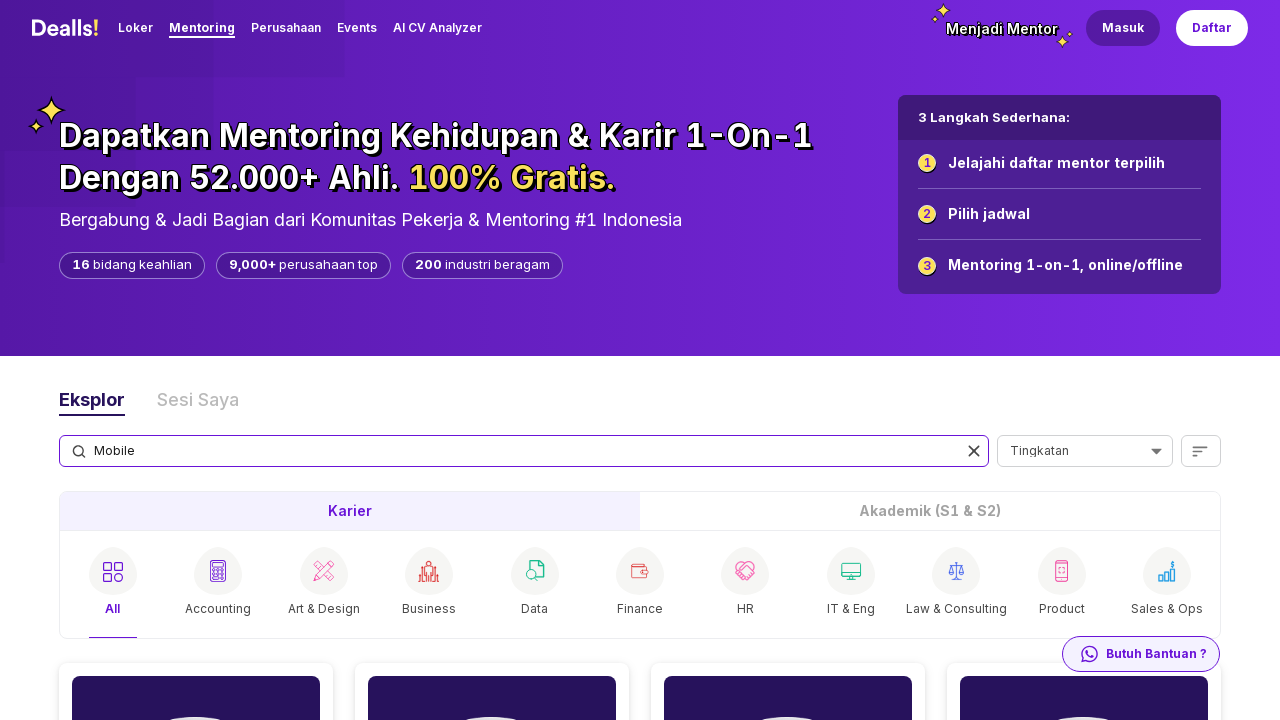

Mentor search results loaded successfully
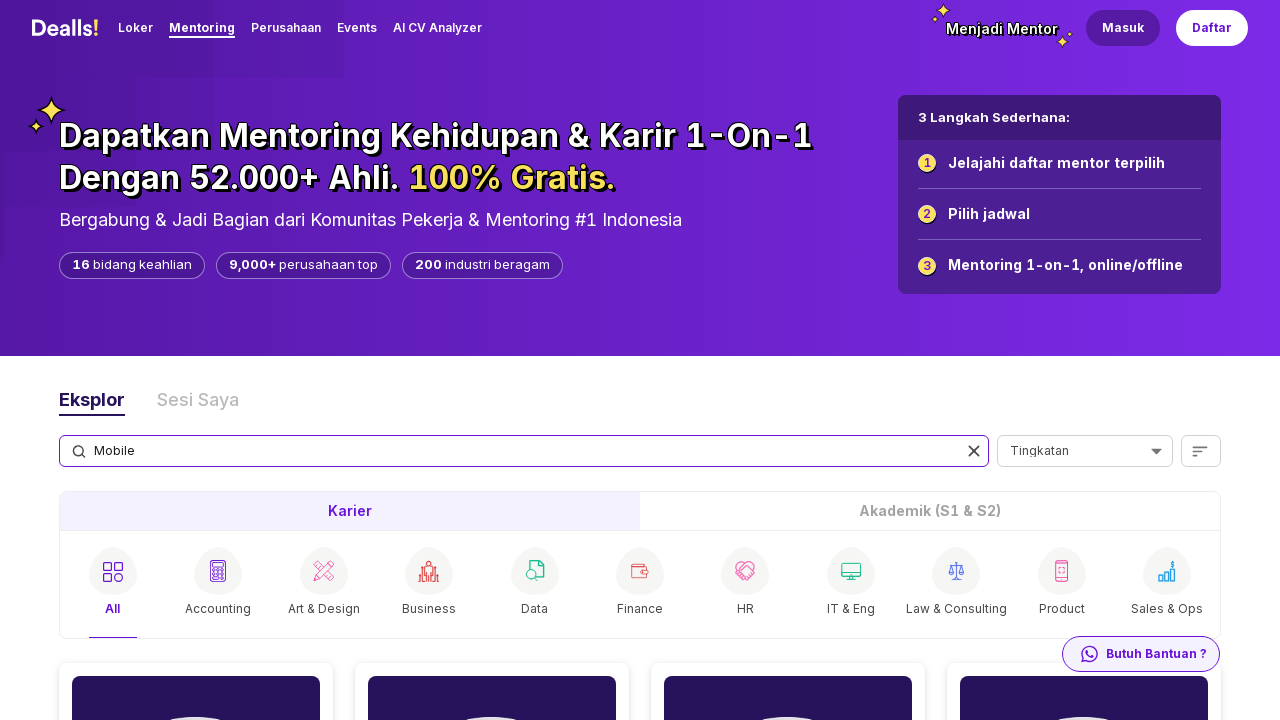

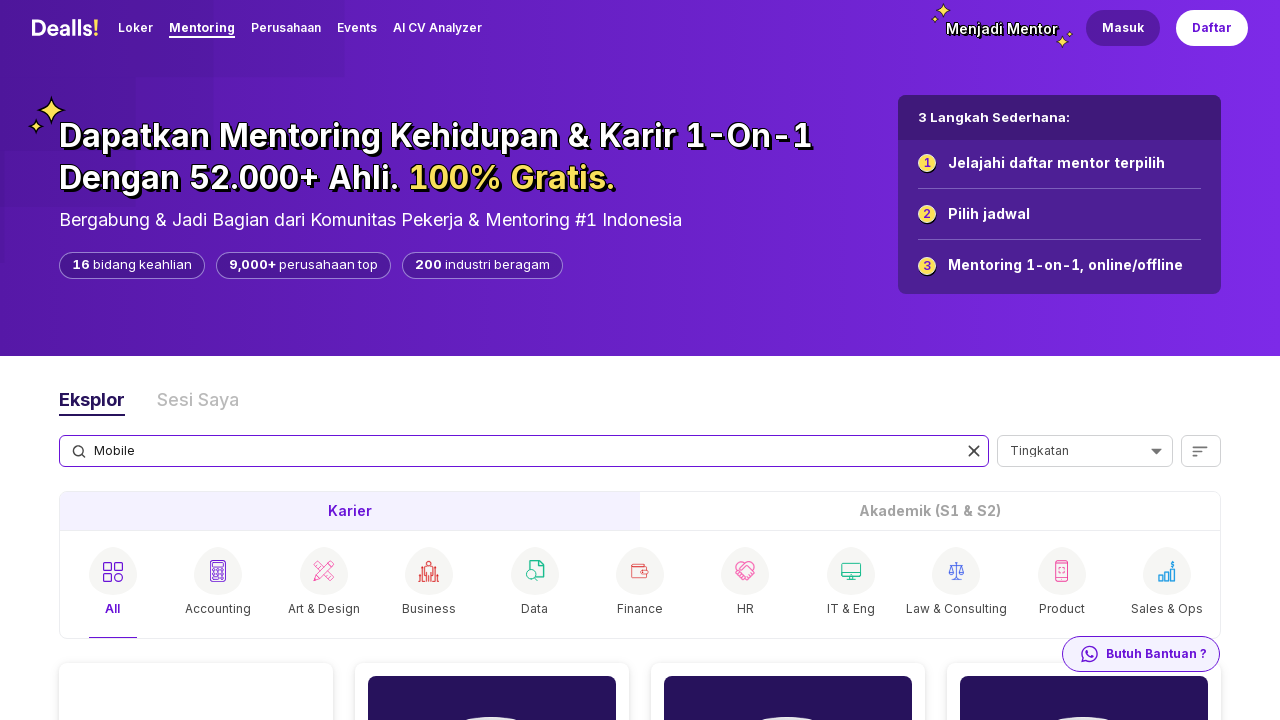